Tests timeout handling by clicking through a multi-step flow with start, continue, and final buttons

Starting URL: https://demoapp-sable-gamma.vercel.app/

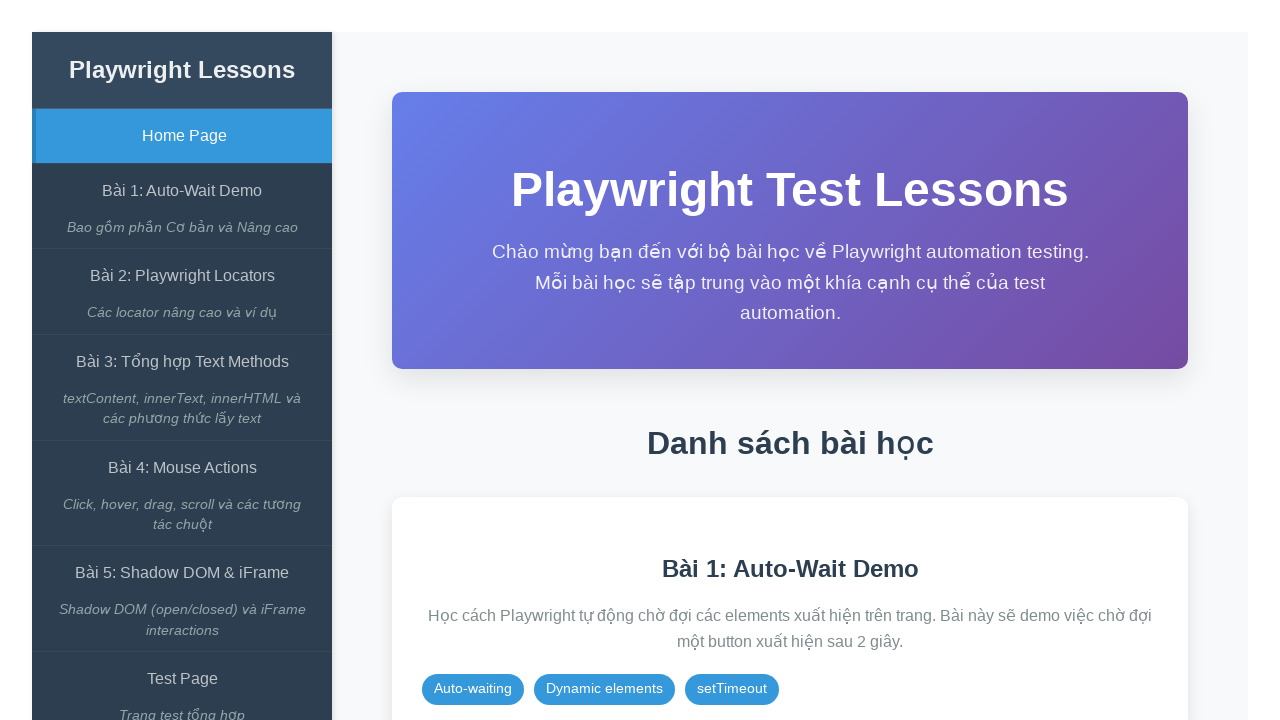

Clicked on the Auto-Wait Demo link at (182, 191) on internal:role=link[name="Bài 1: Auto-Wait Demo"i]
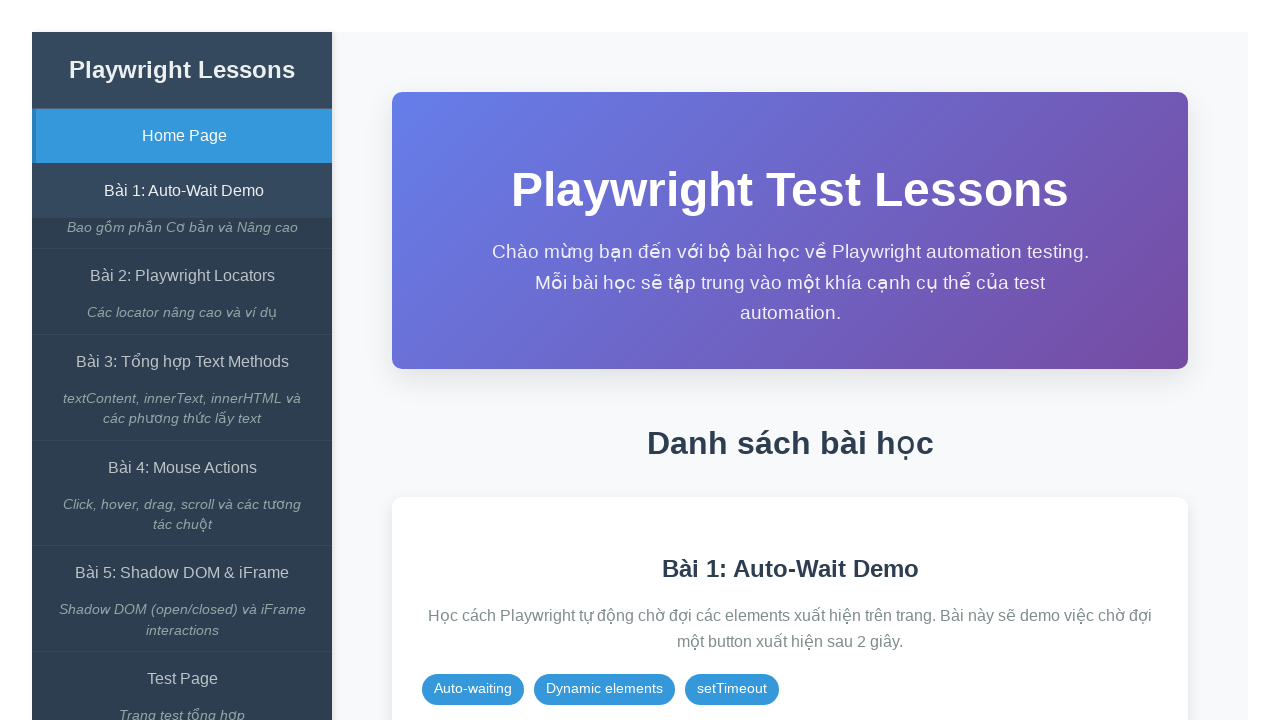

Clicked the start test button at (868, 361) on xpath=//span[contains(text(),'Bắt đầu Test')]
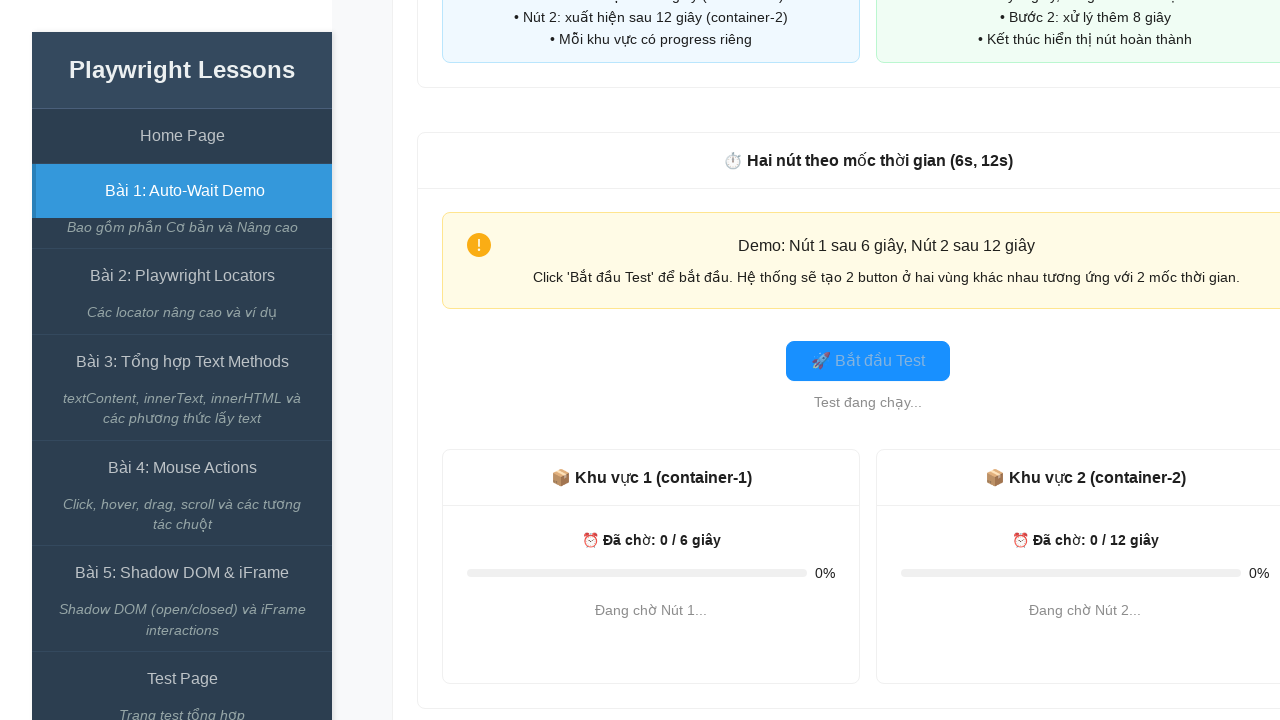

Clicked the start button at (868, 361) on #start-btn
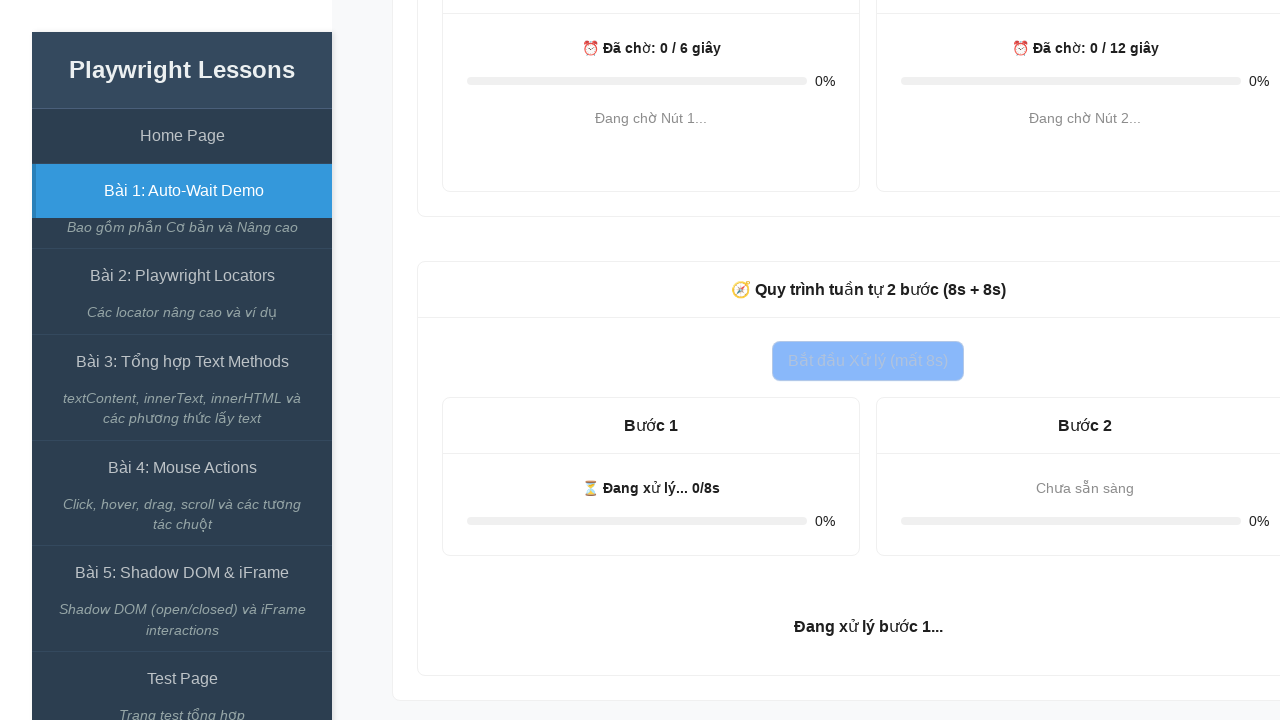

Clicked the continue button at (1085, 493) on #continue-btn
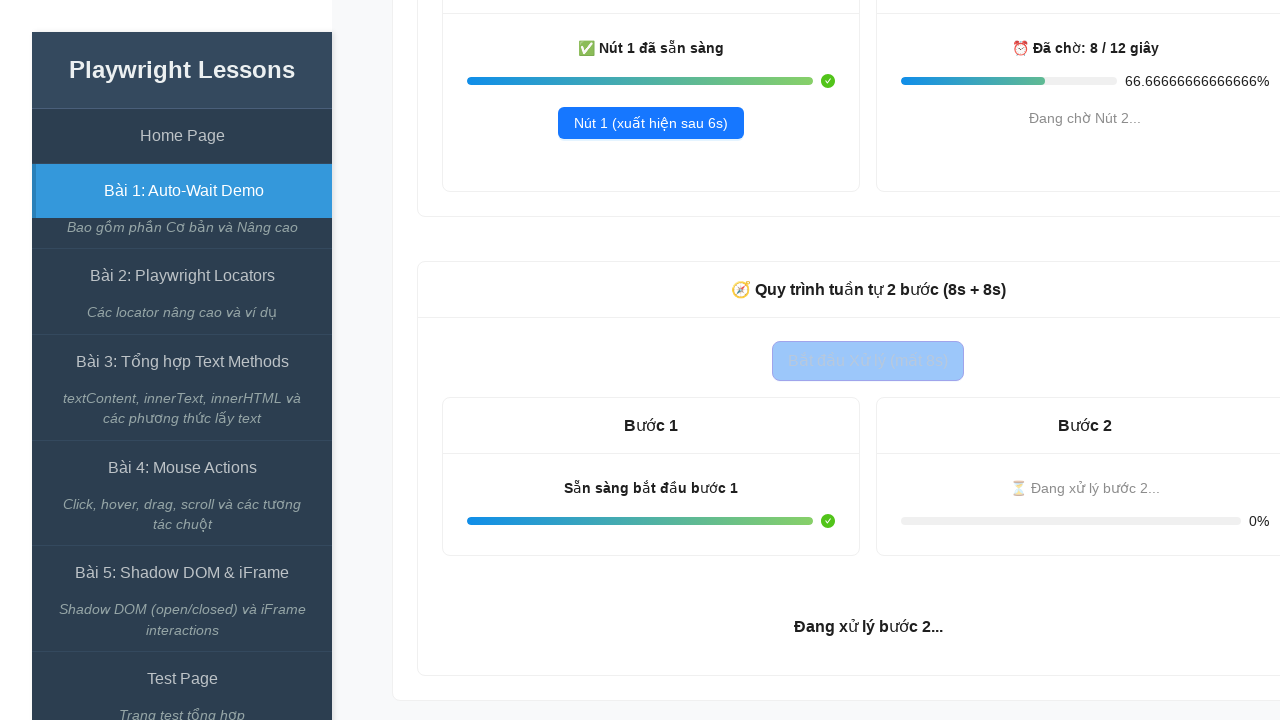

Clicked the final button at (868, 598) on #final-btn
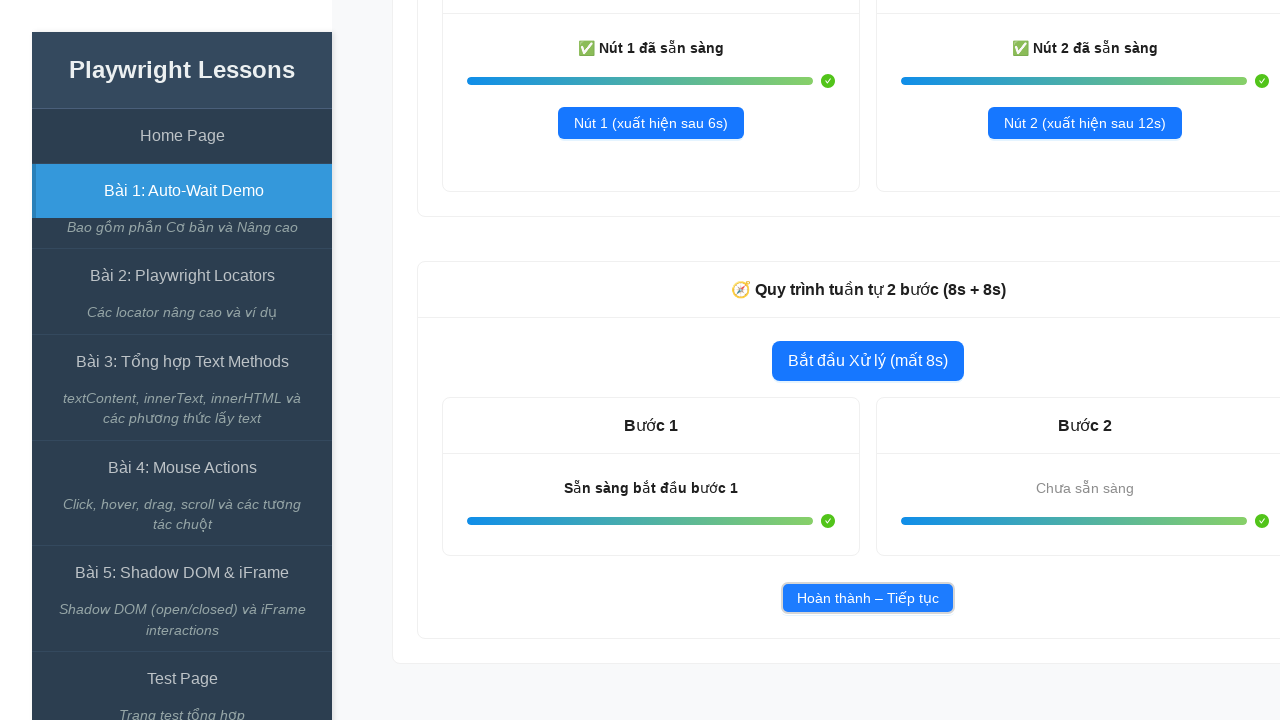

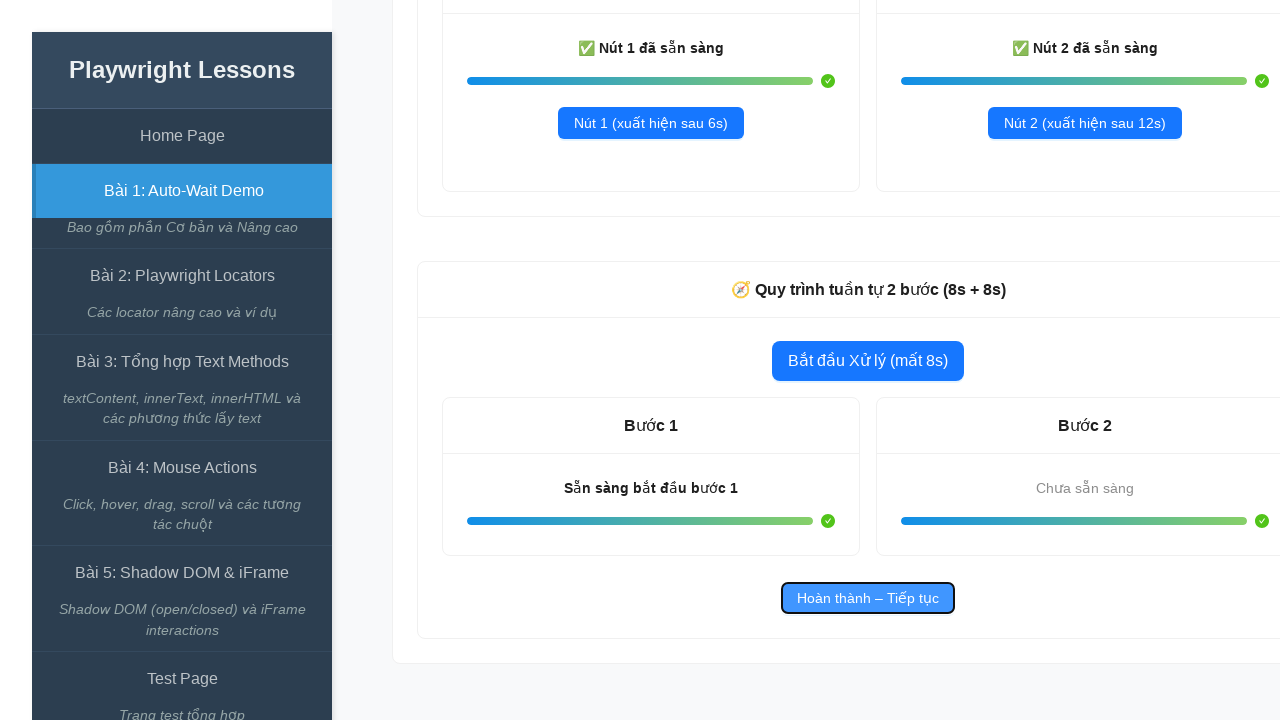